Tests navigation to the Checkboxes page by clicking the link and verifying the URL and page heading

Starting URL: https://the-internet.herokuapp.com/

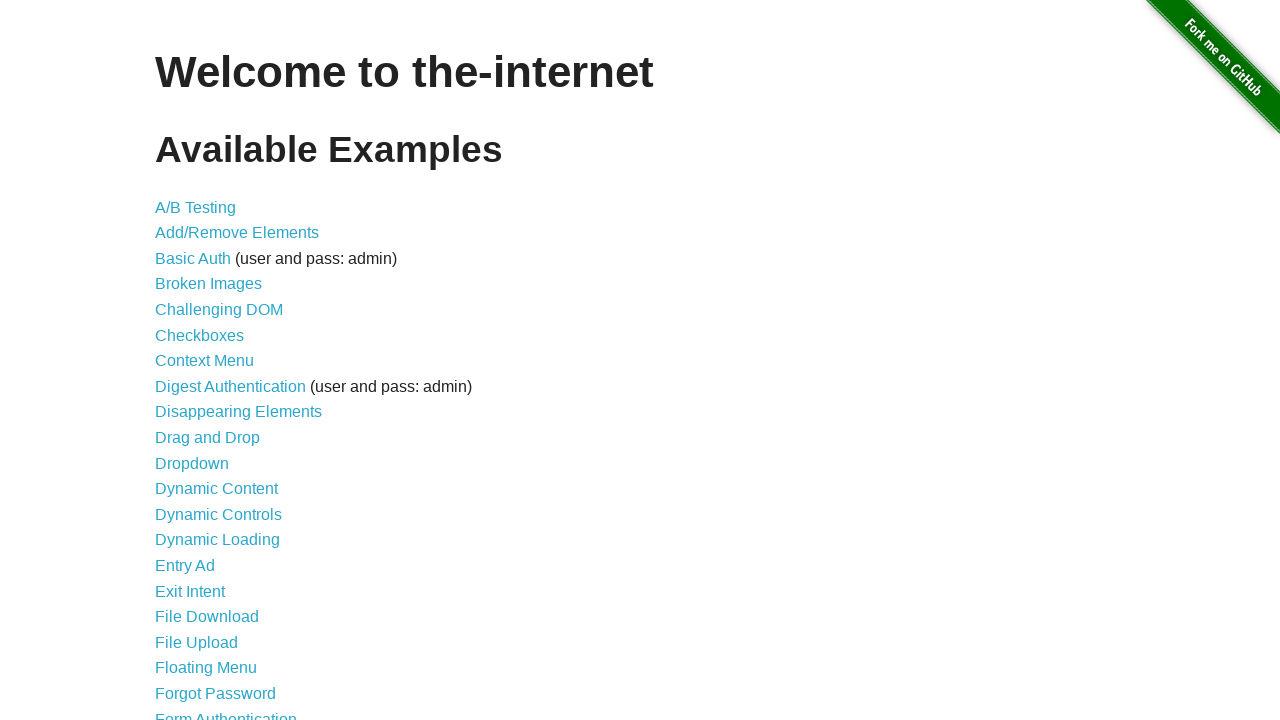

Clicked on Checkboxes link at (200, 335) on a[href="/checkboxes"]
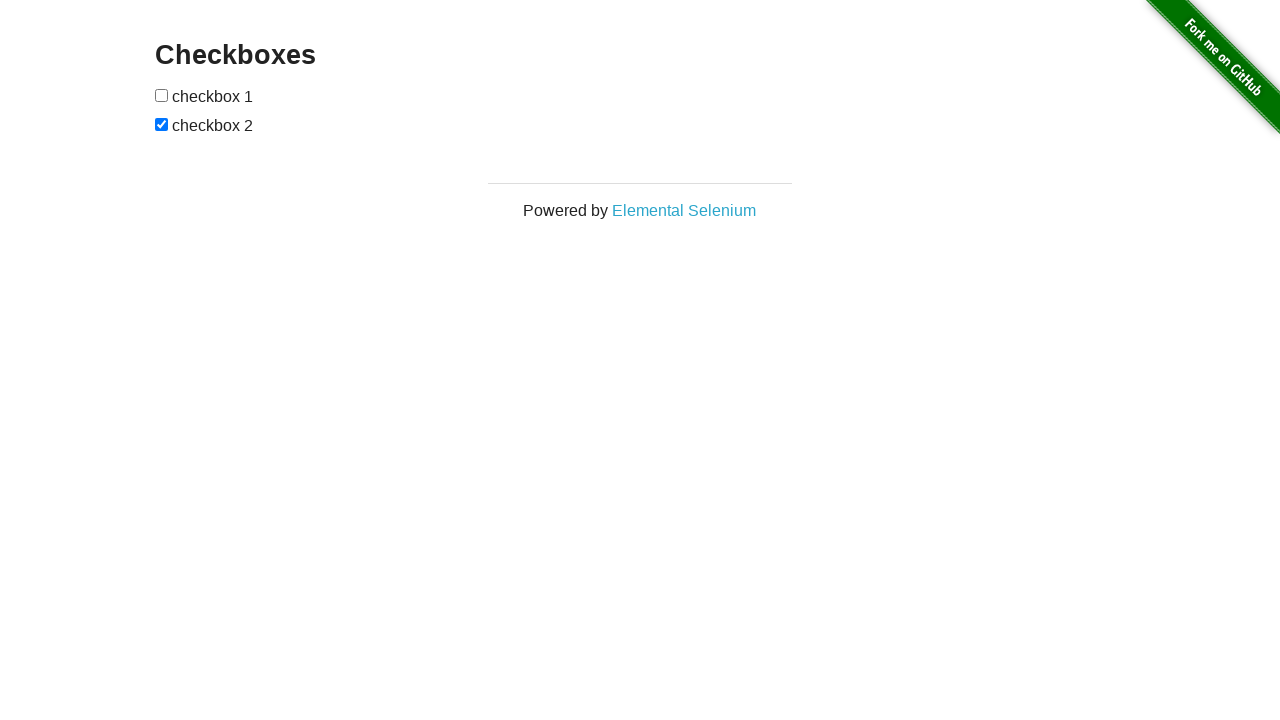

Verified URL navigated to /checkboxes page
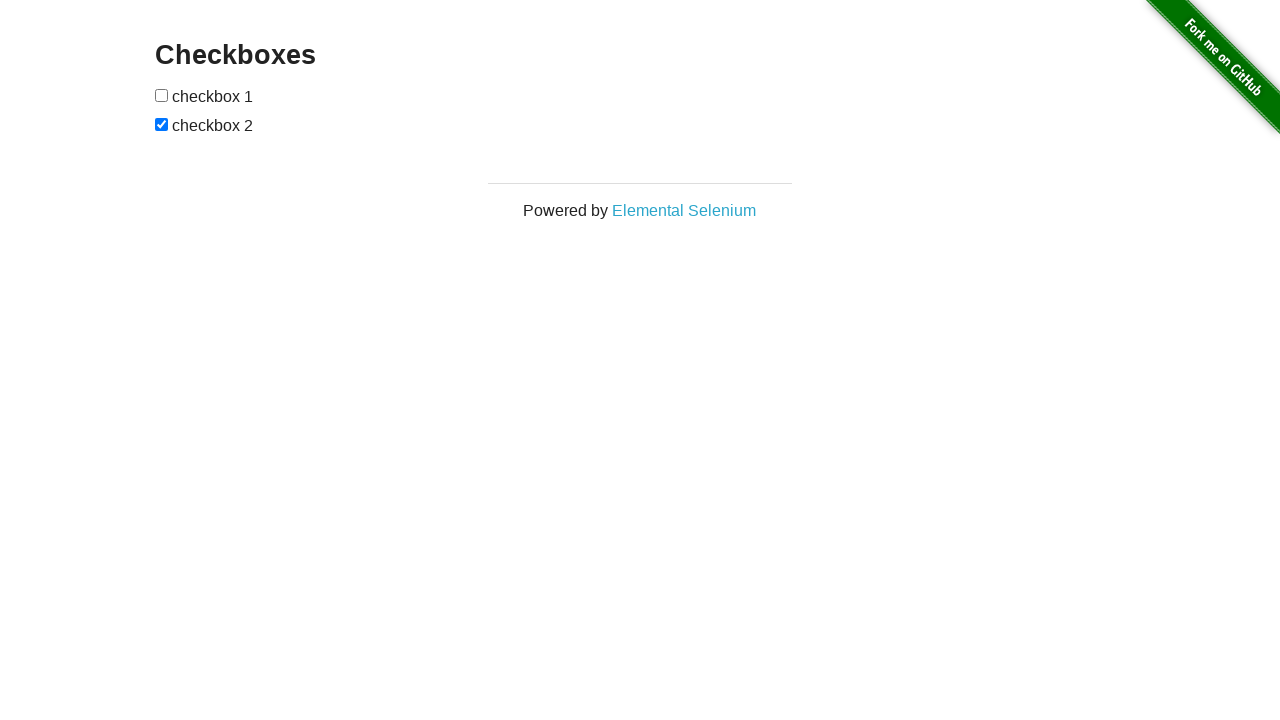

Verified page heading contains 'Checkboxes'
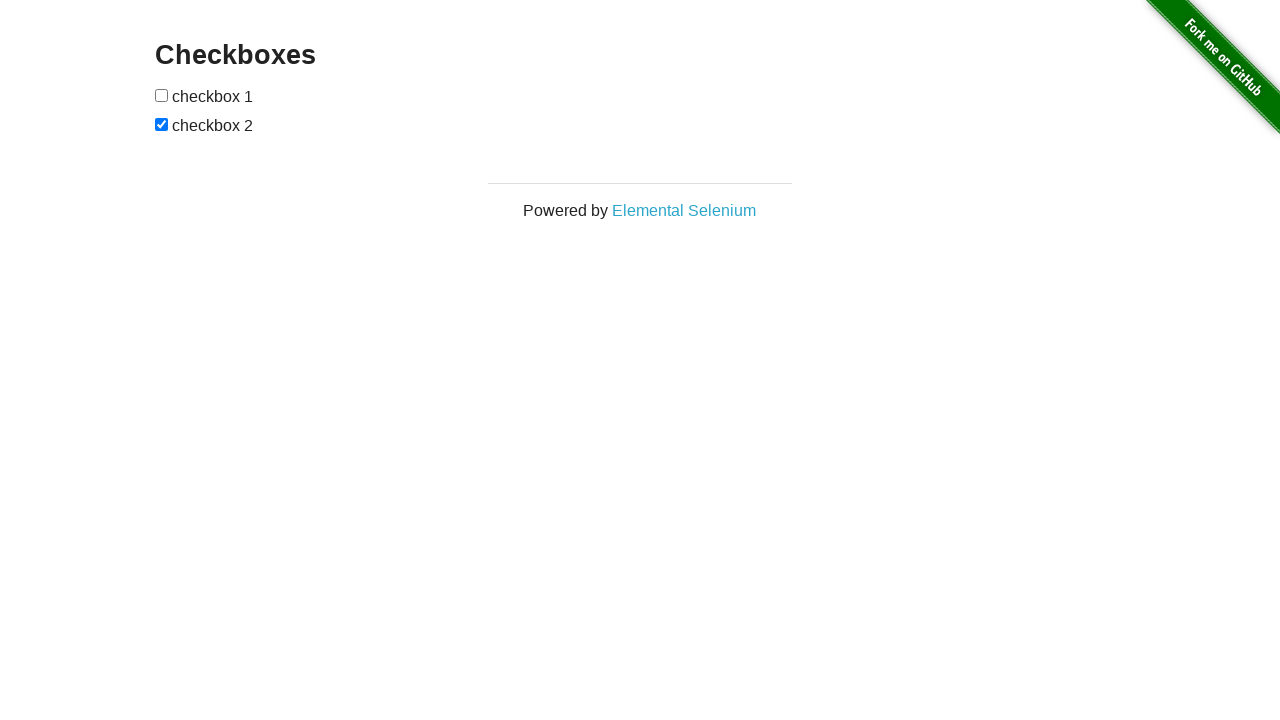

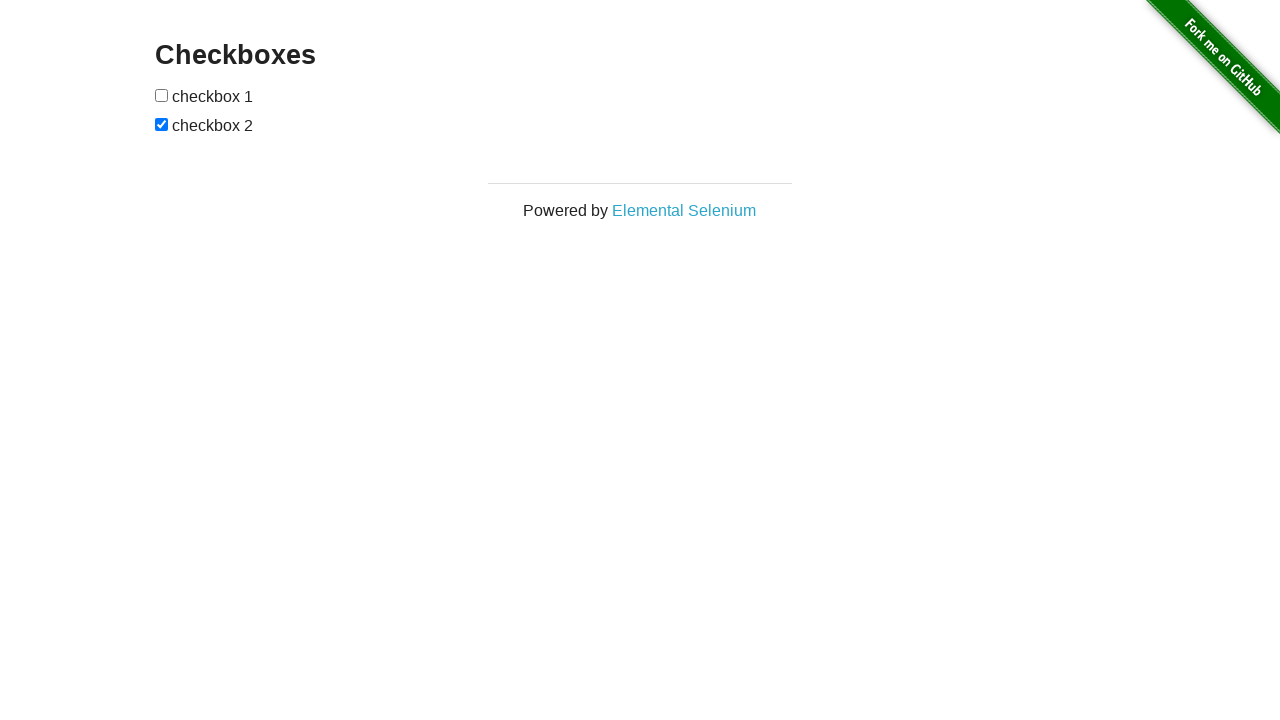